Navigates to a sitemap XML page and clicks on a link to the Calley Pro features page

Starting URL: https://www.getcalley.com/page-sitemap.xml

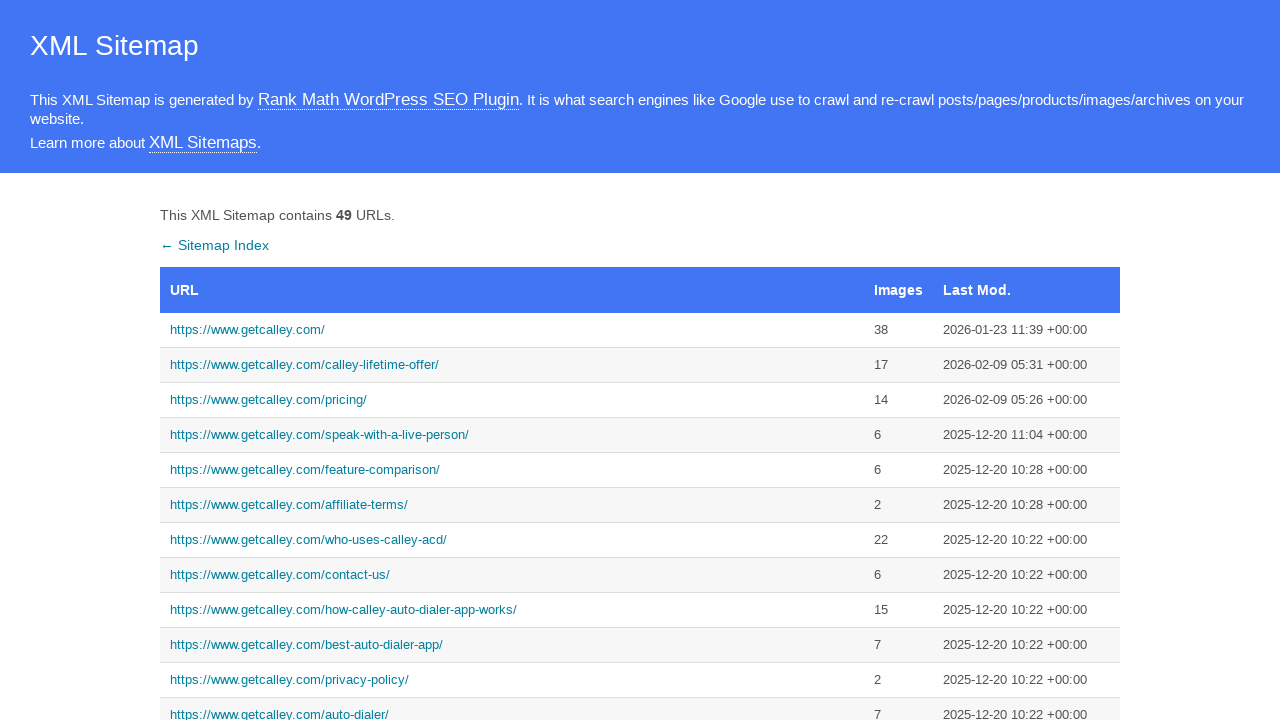

Navigated to sitemap XML page
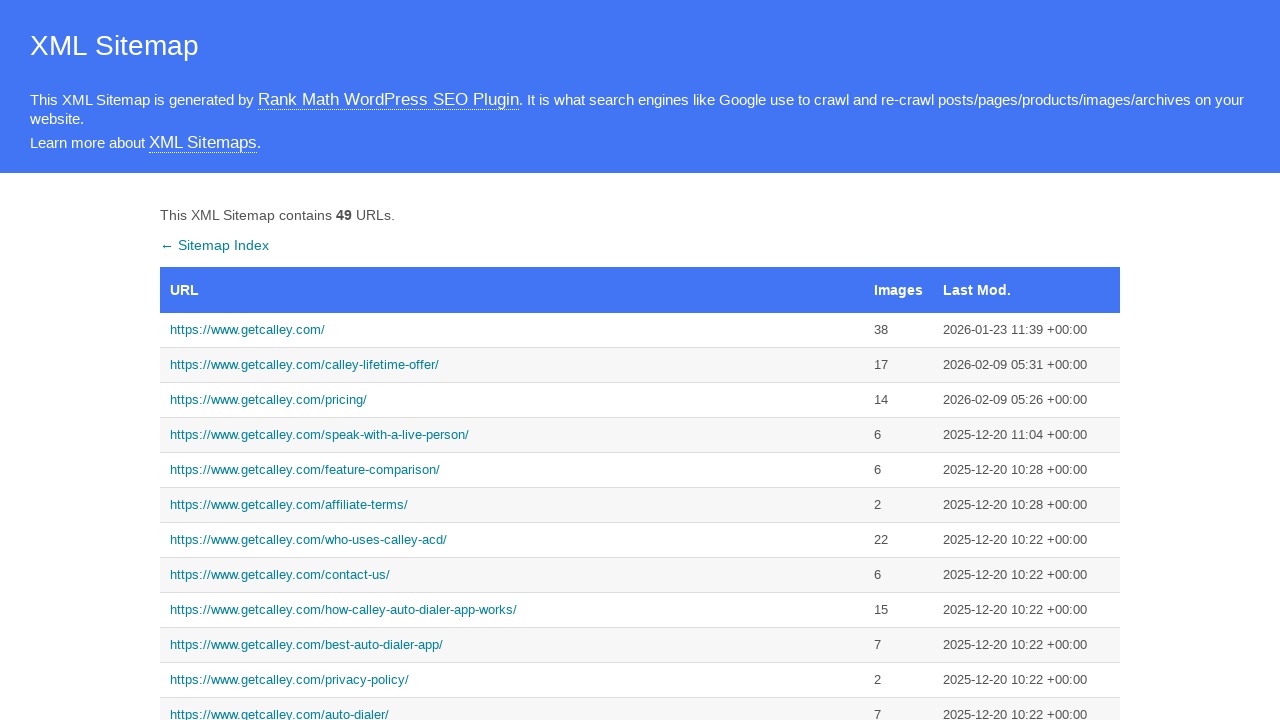

Clicked on Calley Pro features link at (512, 360) on text=https://www.getcalley.com/calley-pro-features/
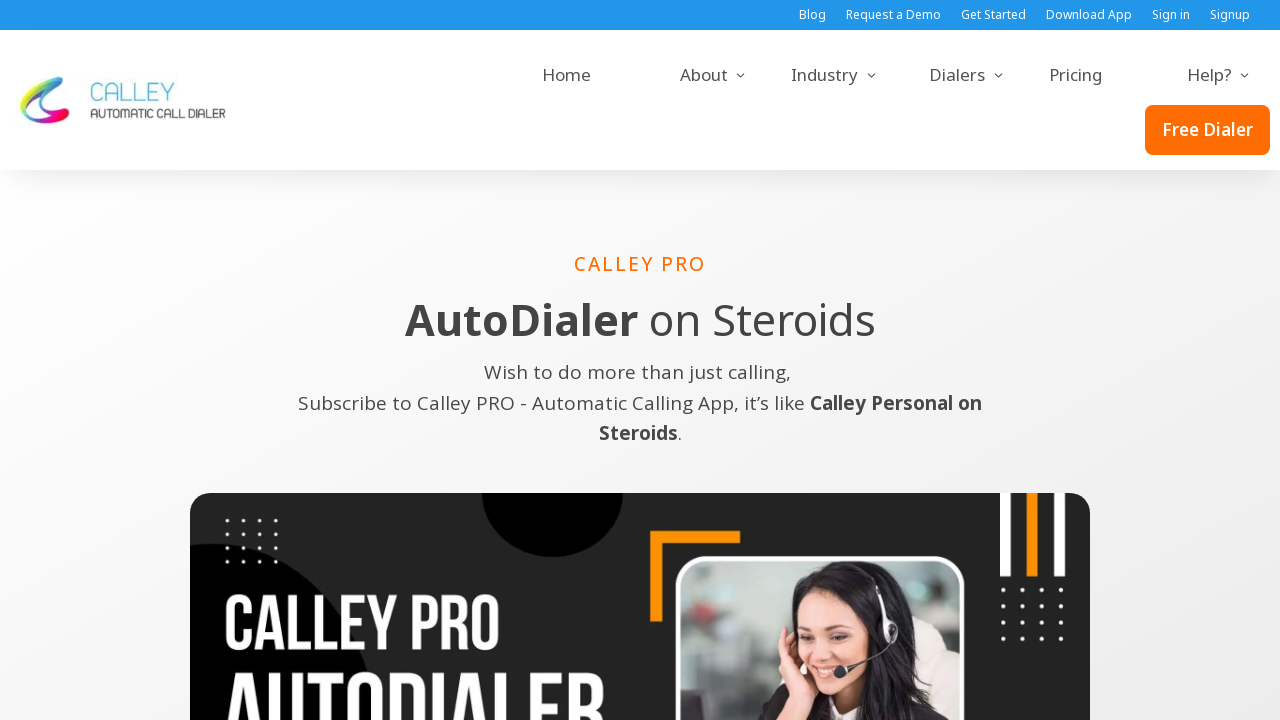

Calley Pro features page loaded
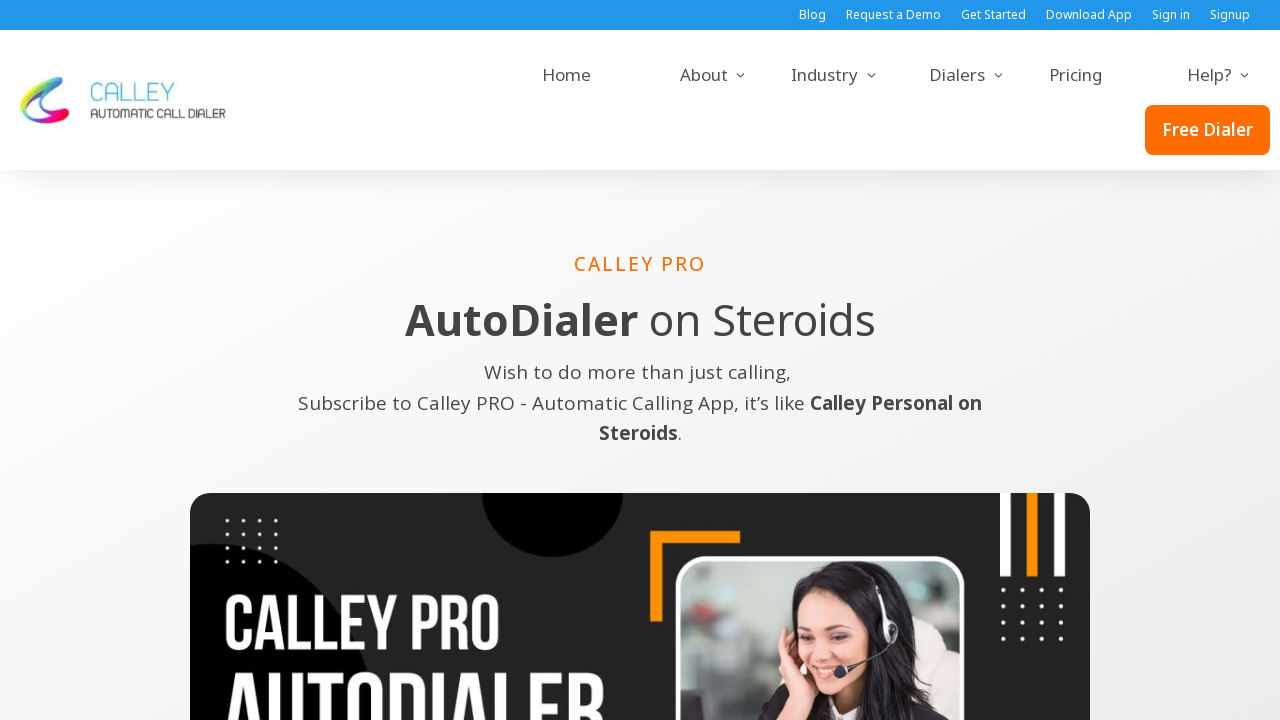

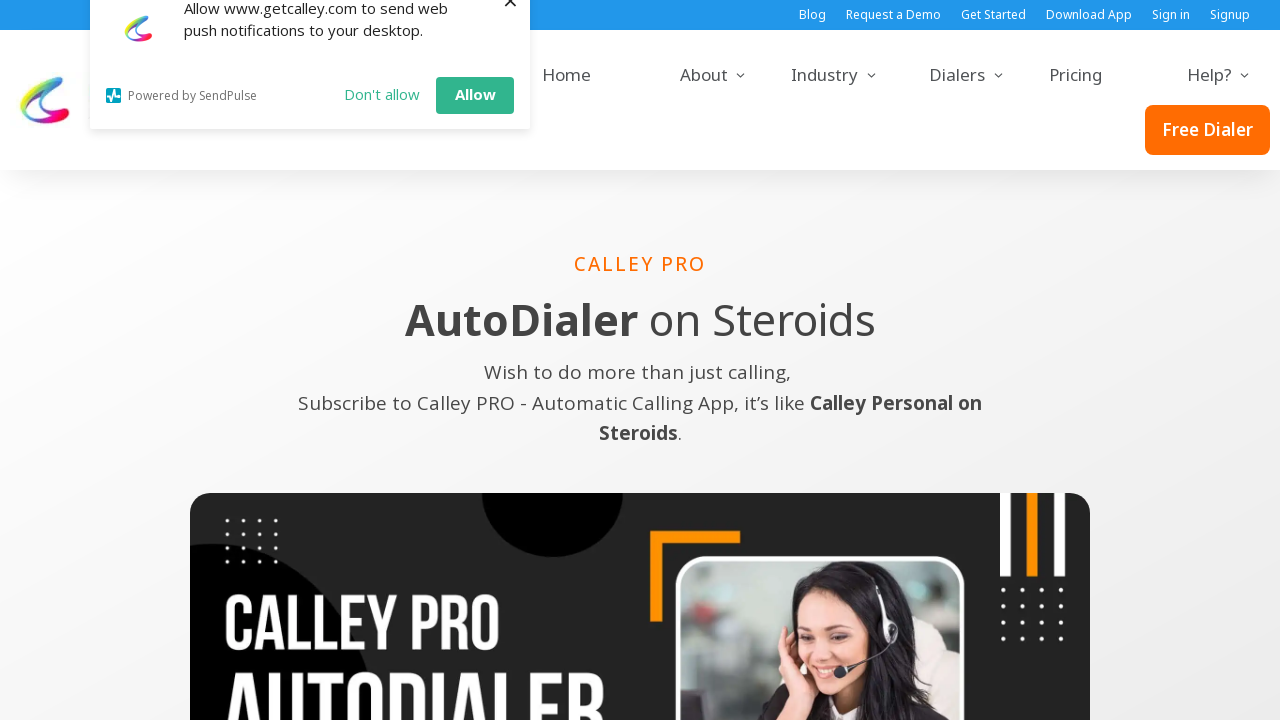